Tests clicking a button with a dynamic ID that changes on each page load. The test navigates to the page and clicks the primary button 3 times to verify the CSS selector works regardless of the dynamic ID.

Starting URL: http://uitestingplayground.com/dynamicid

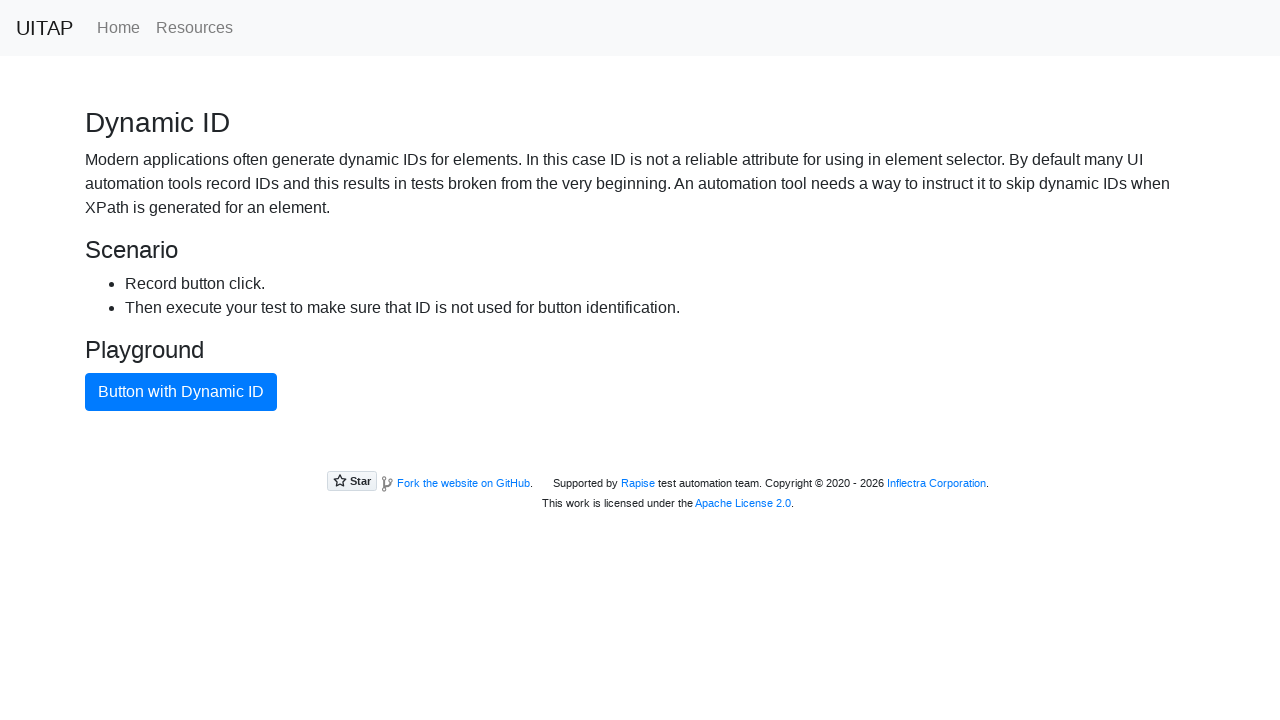

Clicked primary button with dynamic ID (first iteration) at (181, 392) on .btn.btn-primary
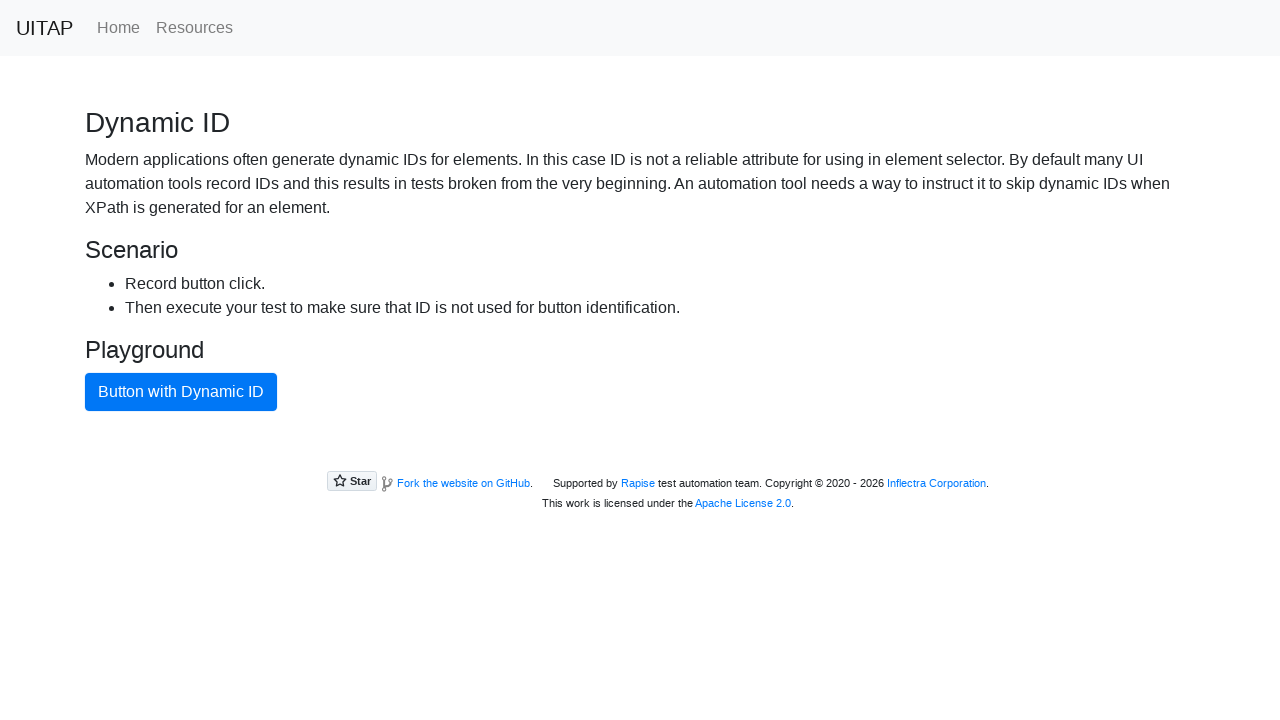

Navigated to dynamic ID test page (second iteration)
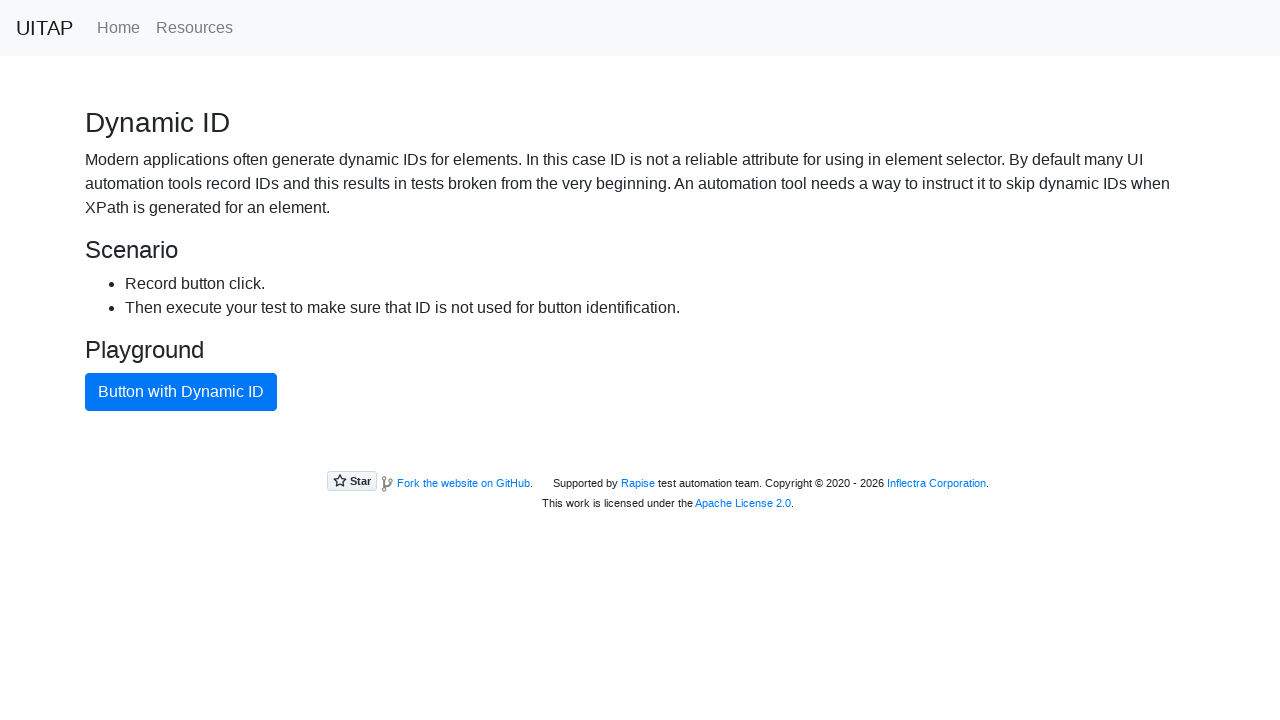

Clicked primary button with dynamic ID (second iteration) at (181, 392) on .btn.btn-primary
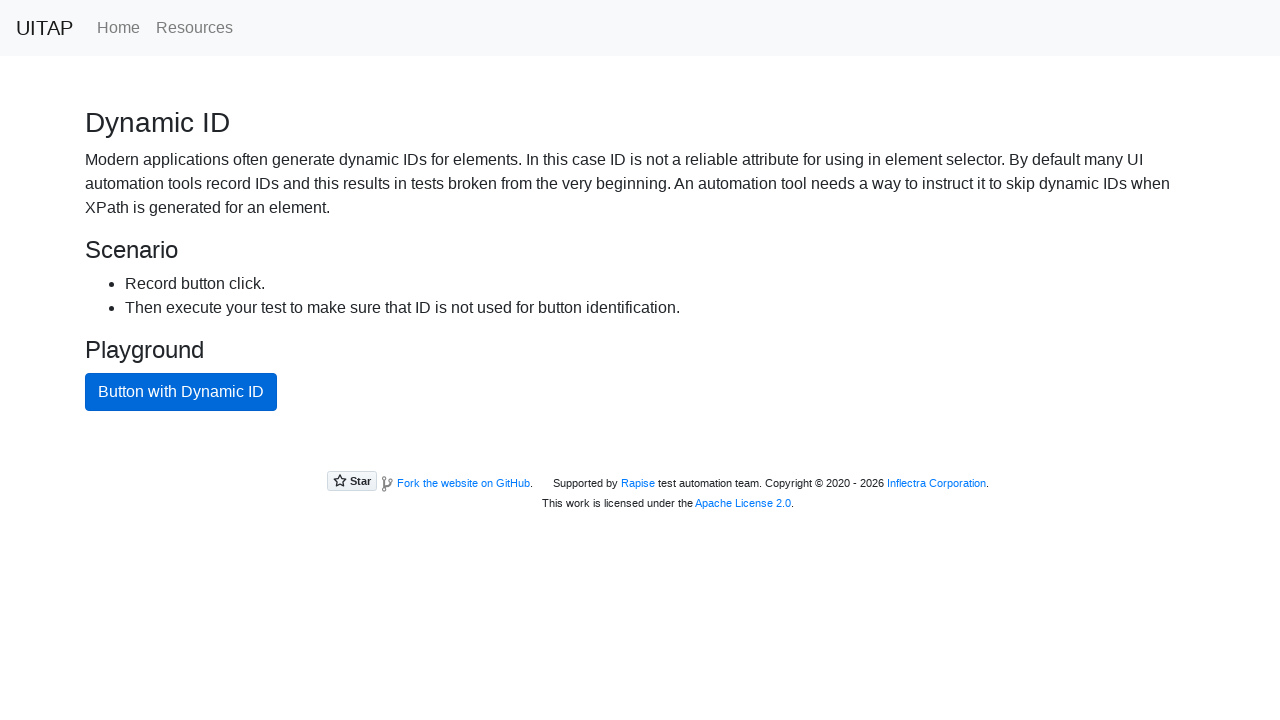

Navigated to dynamic ID test page (third iteration)
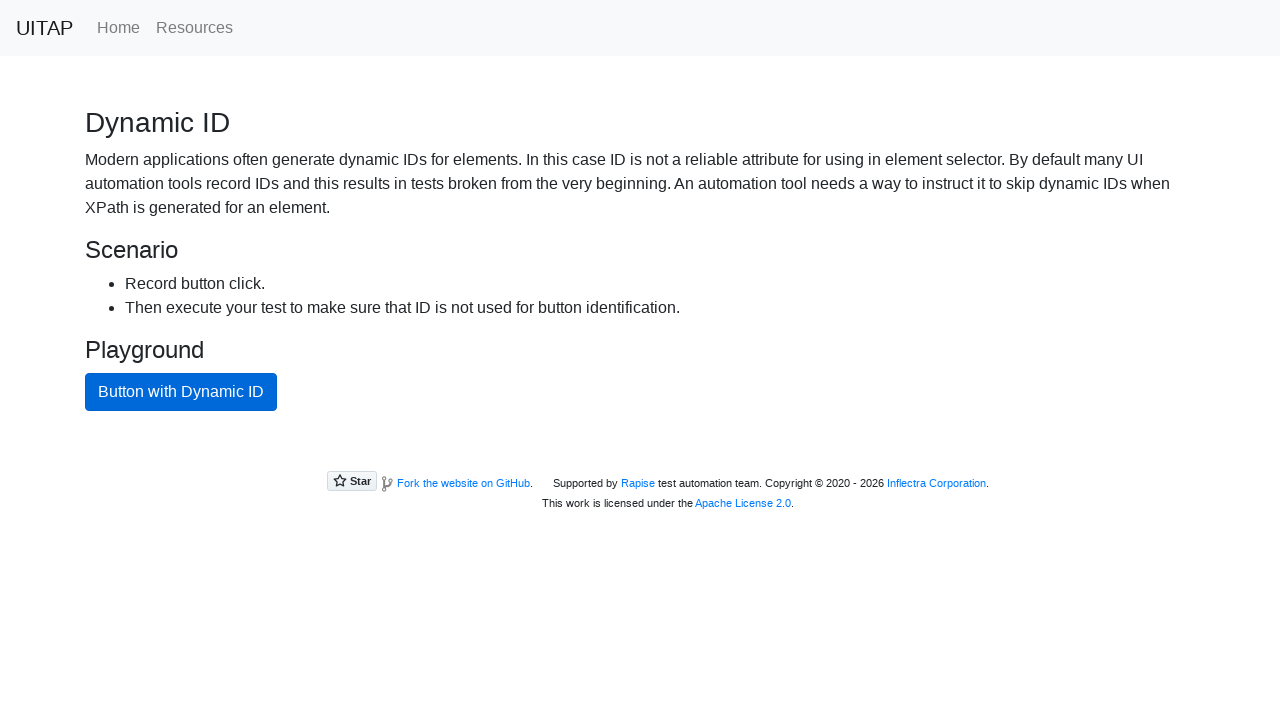

Clicked primary button with dynamic ID (third iteration) at (181, 392) on .btn.btn-primary
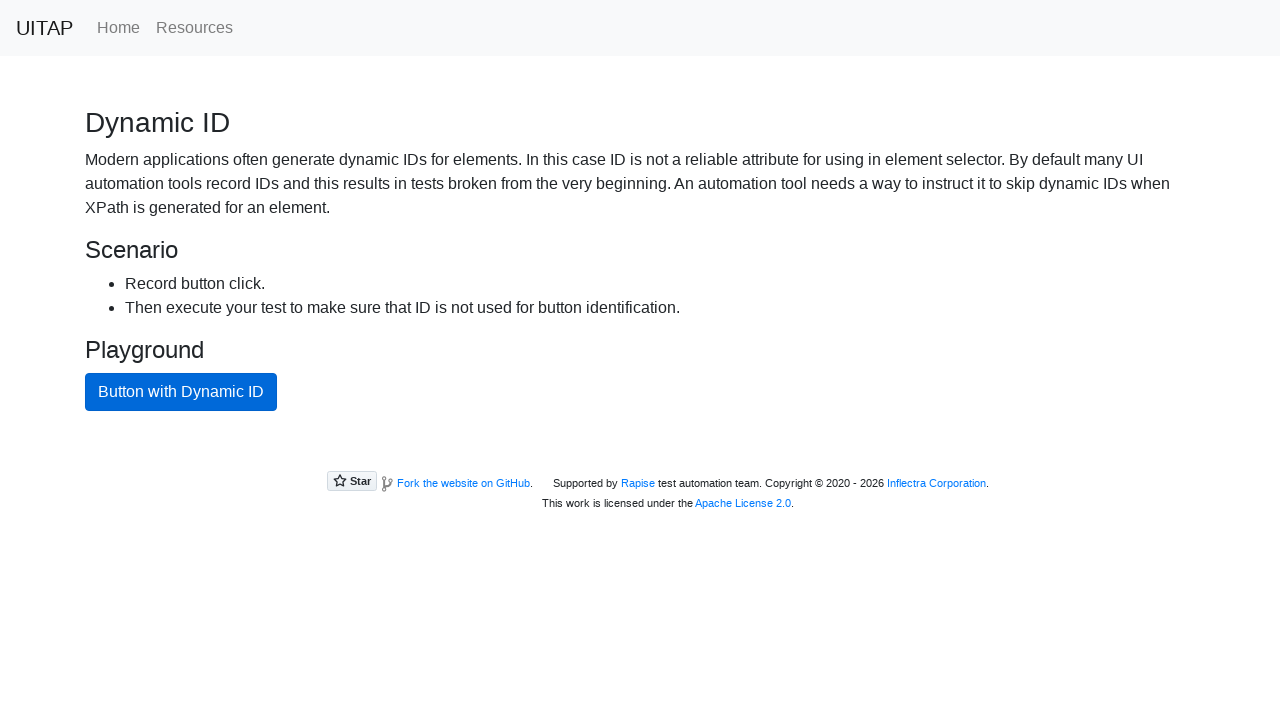

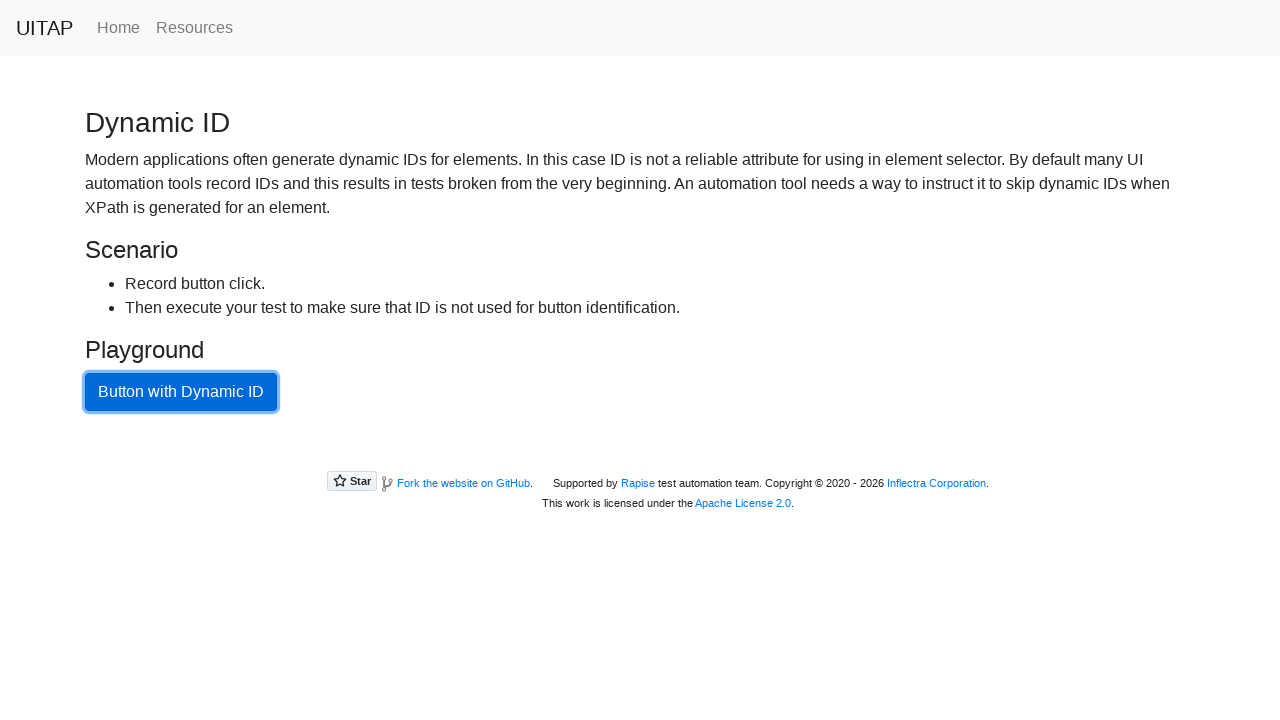